Tests navigation on Bluestone jewelry website by scrolling down the page and clicking on the logo icon to return to the homepage.

Starting URL: https://www.bluestone.com/

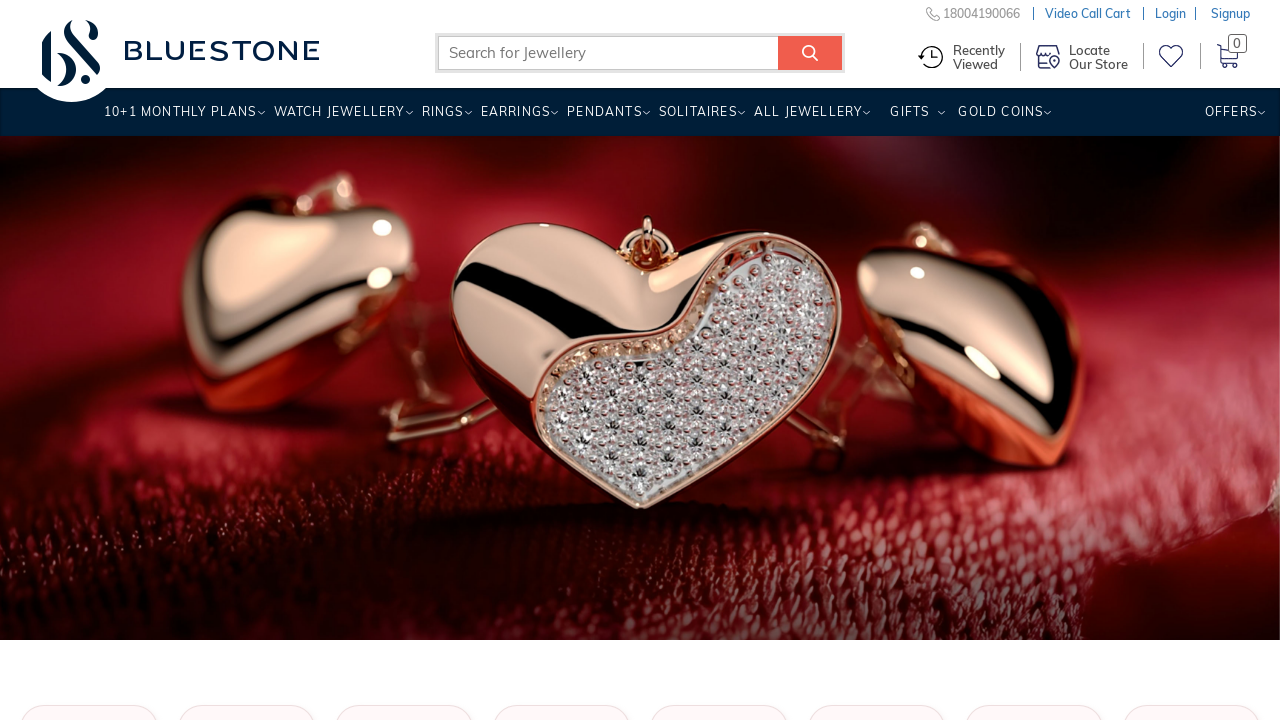

Scrolled down the page by 1500 pixels
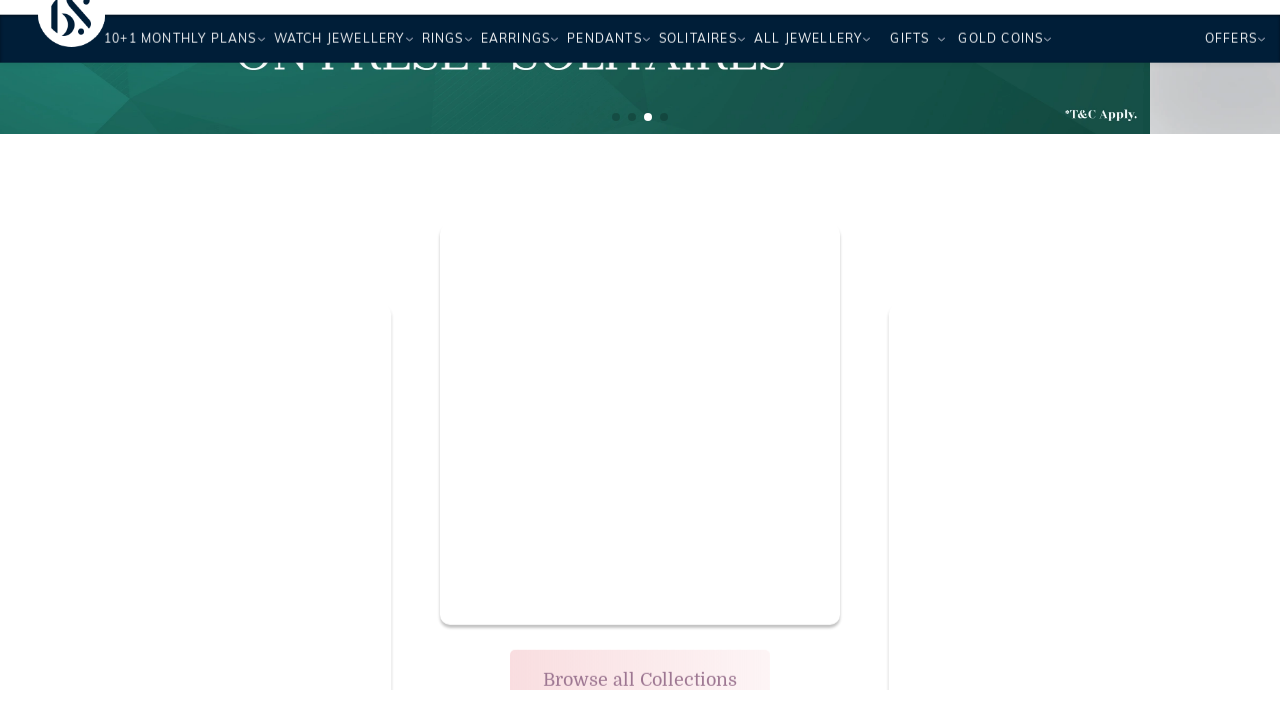

Waited 1000ms for scroll animation to complete
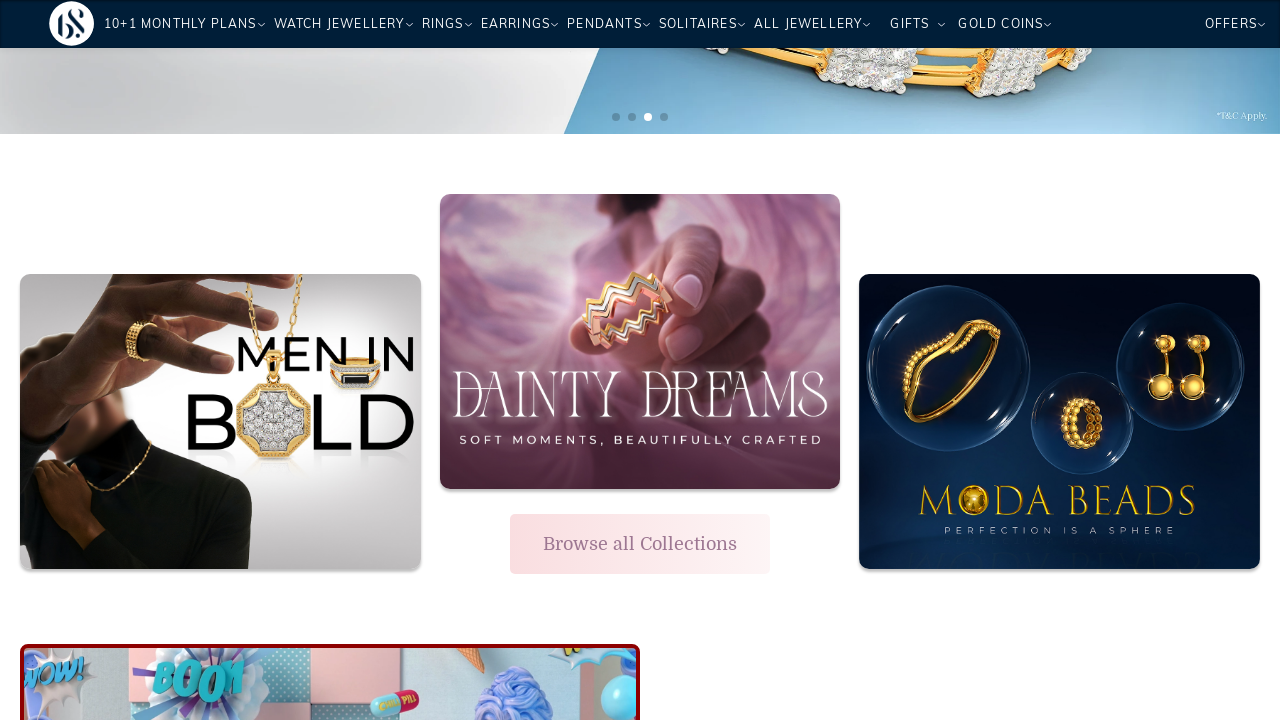

Clicked on the logo icon to return to homepage at (72, 23) on span.logo-icon
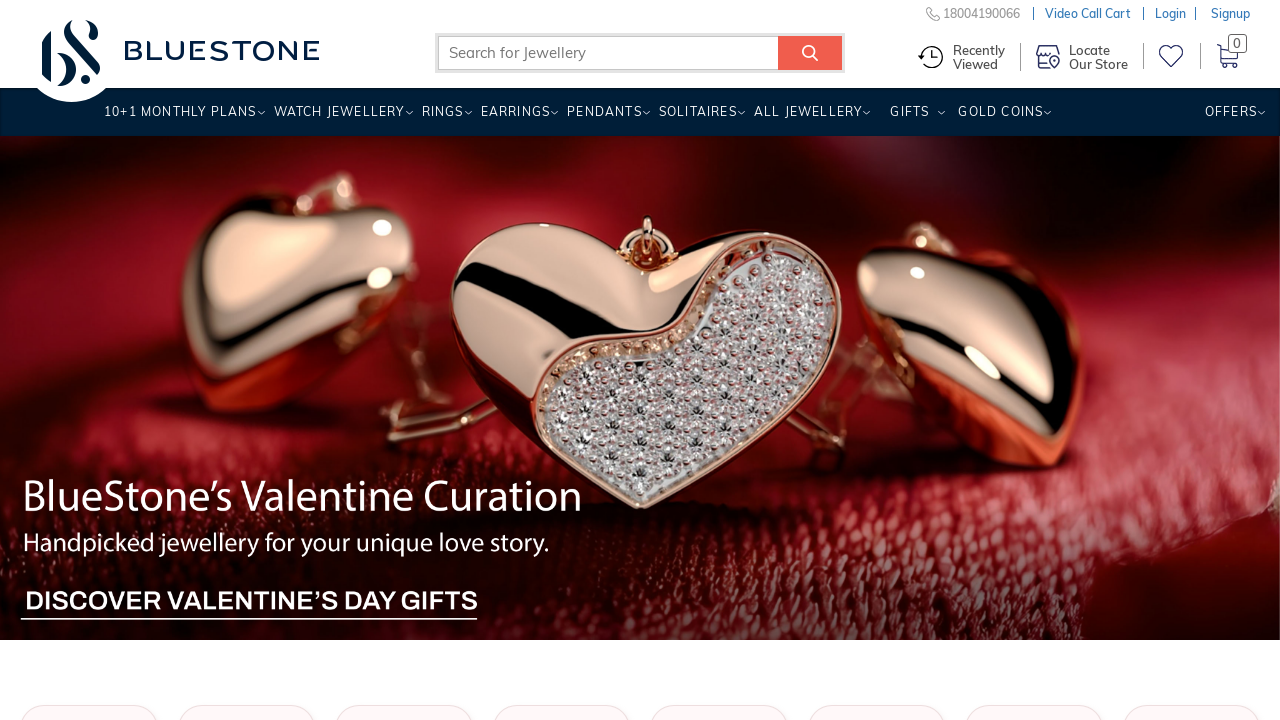

Waited for navigation to complete and page to reach network idle state
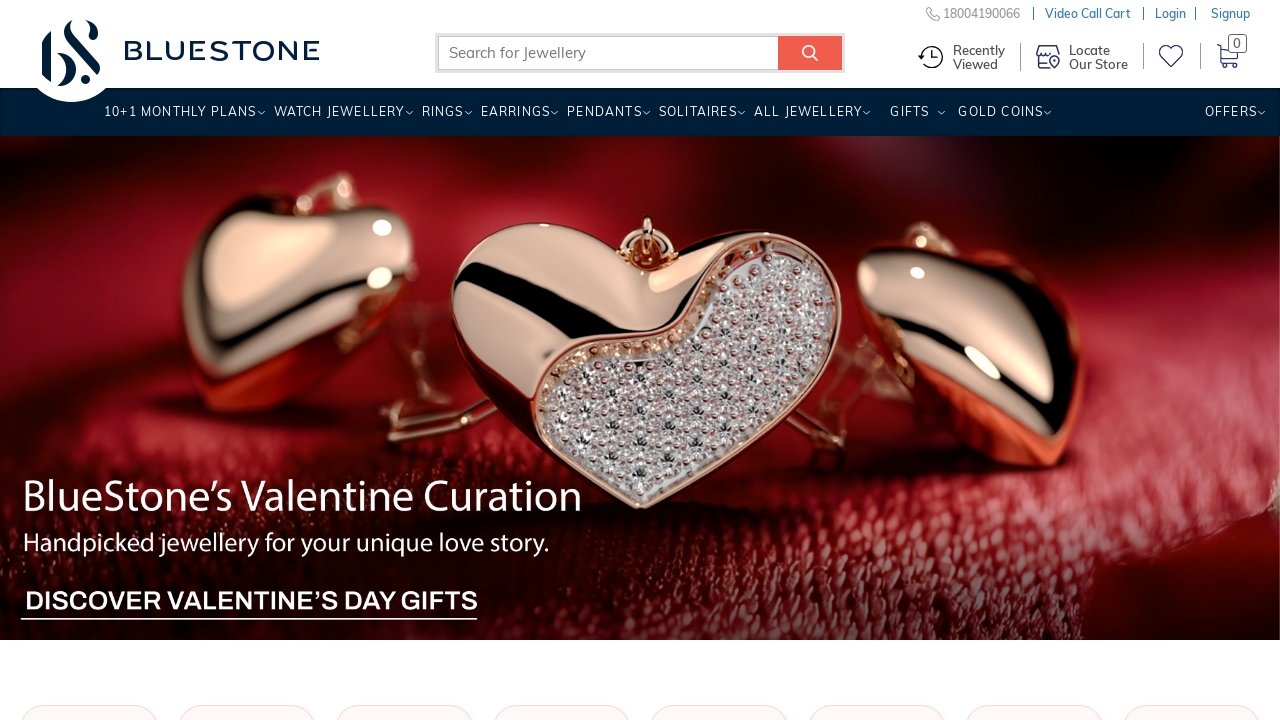

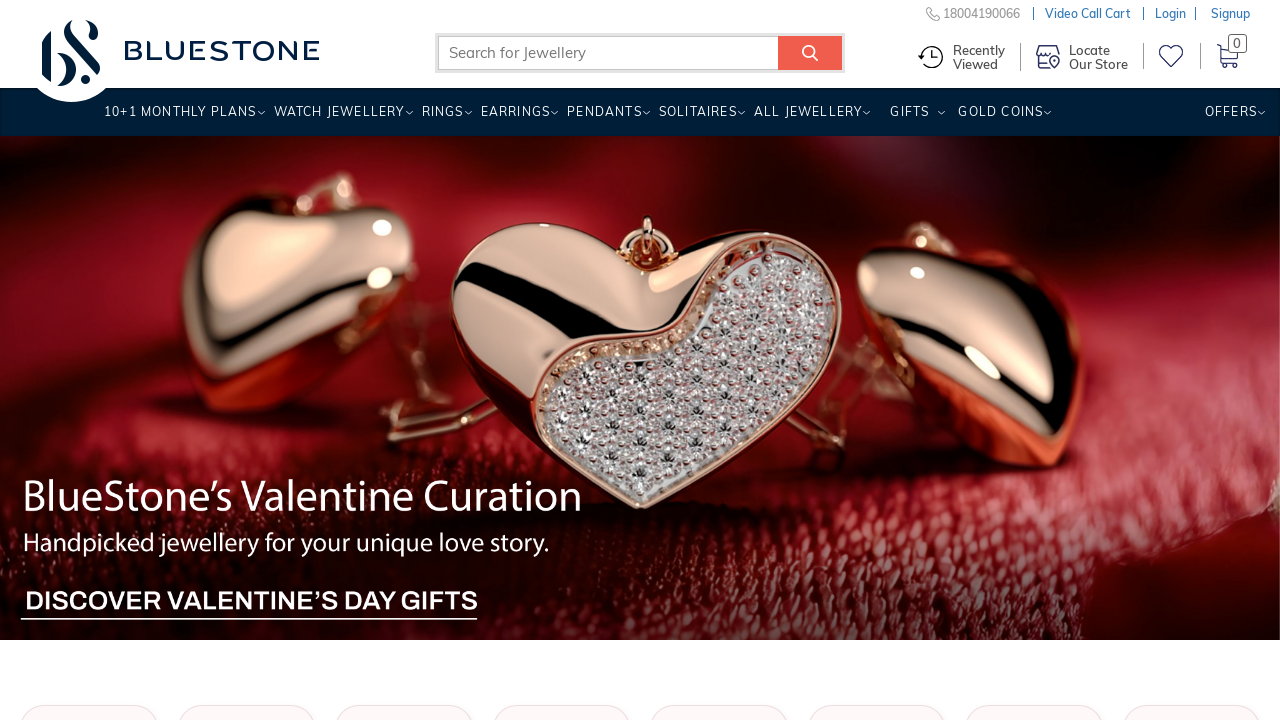